Tests console logging by clicking a button that triggers a console.log message and verifying the log output

Starting URL: https://www.selenium.dev/selenium/web/bidi/logEntryAdded.html

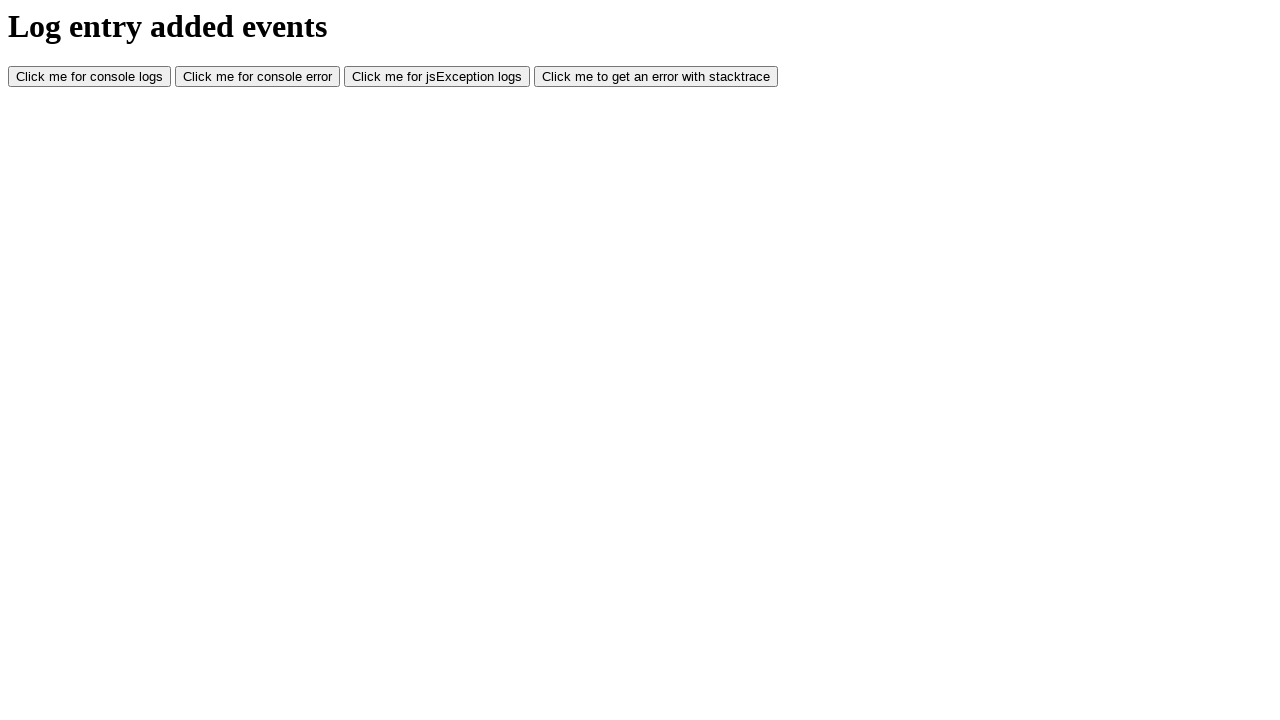

Navigated to console log test page
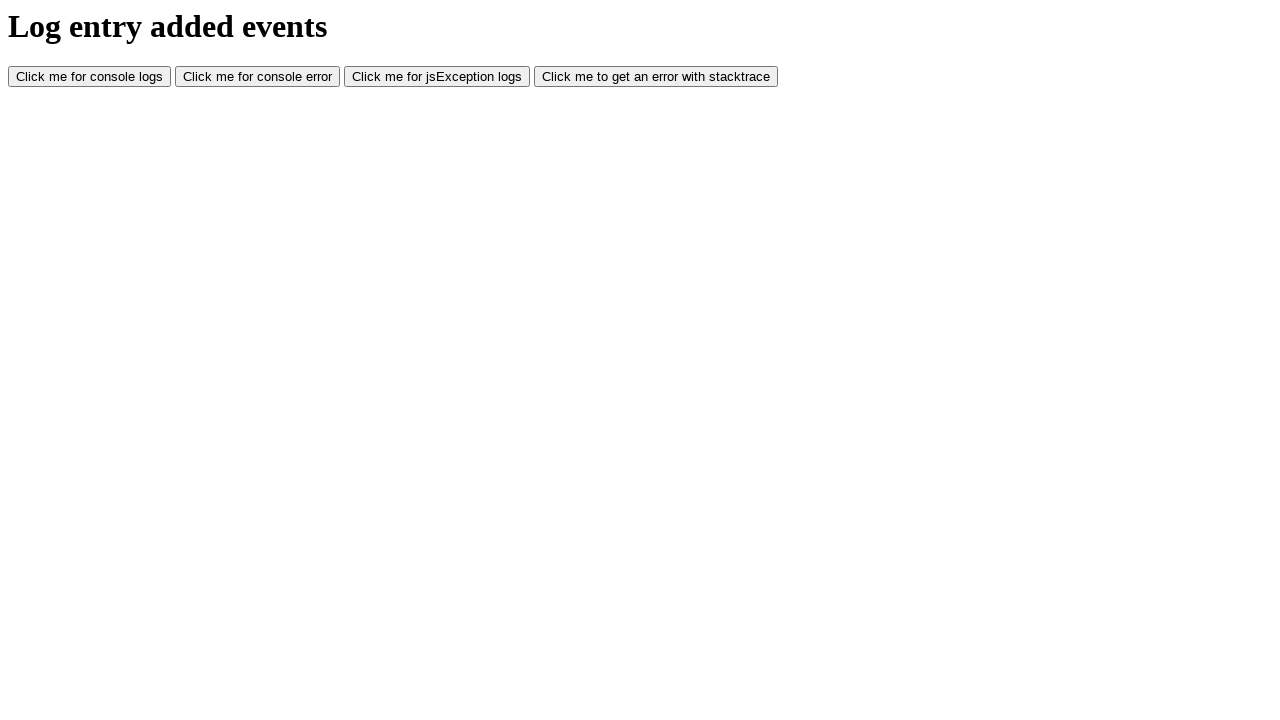

Clicked console log button to trigger console.log message at (90, 77) on #consoleLog
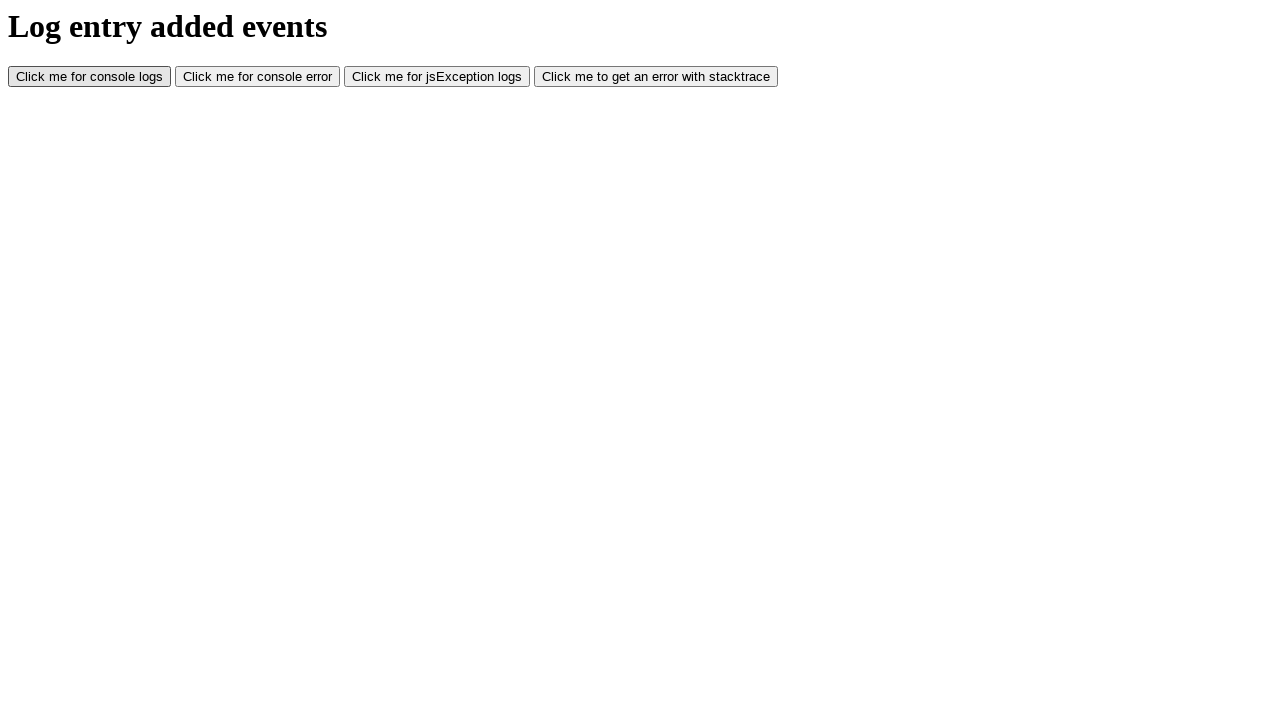

Waited 500ms for console log to complete
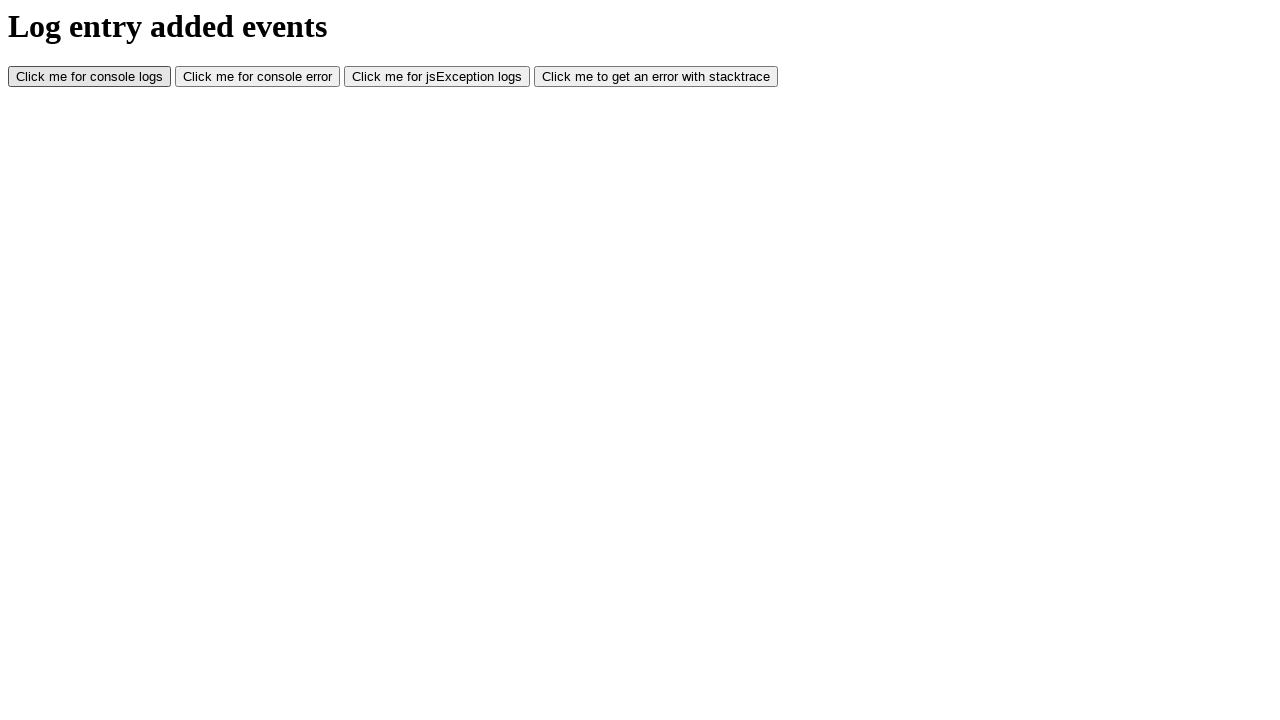

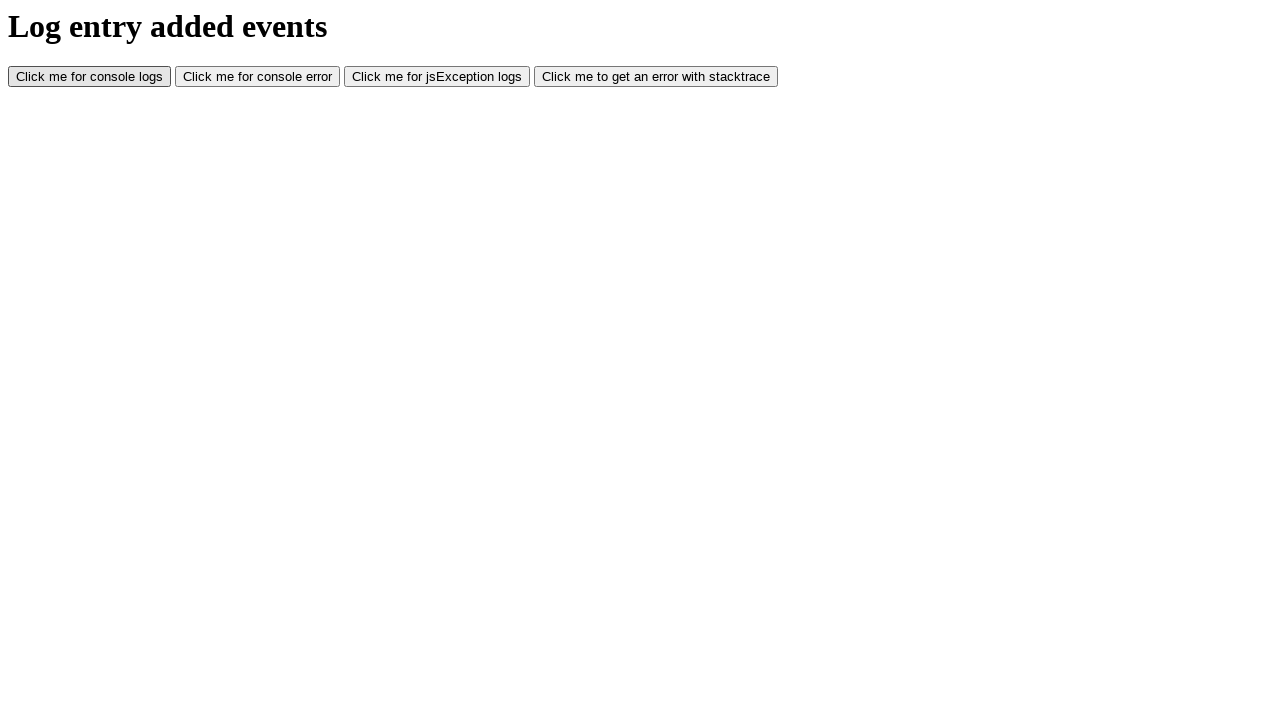